Tests viewing laptop category by clicking on the category link and verifying the laptop products are displayed

Starting URL: https://www.demoblaze.com/

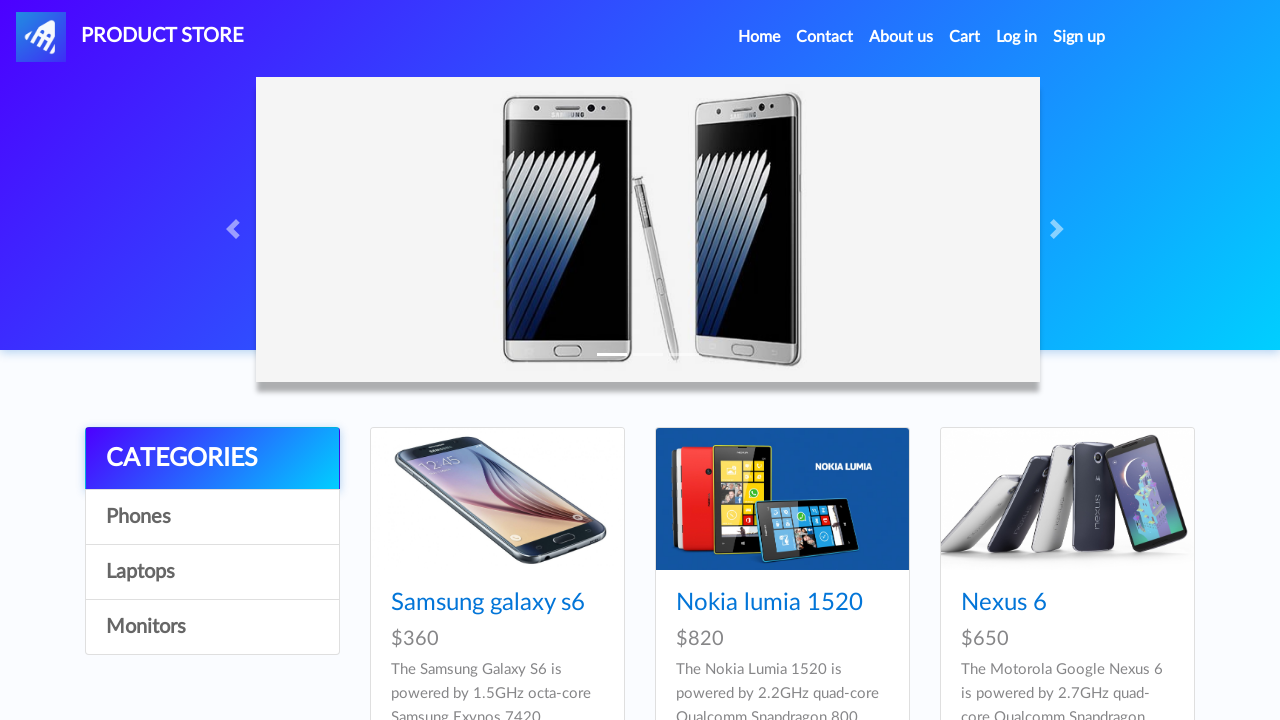

Clicked on Home link in navigation at (759, 37) on xpath=//*[@id='navbarExample']/ul/li[1]/a
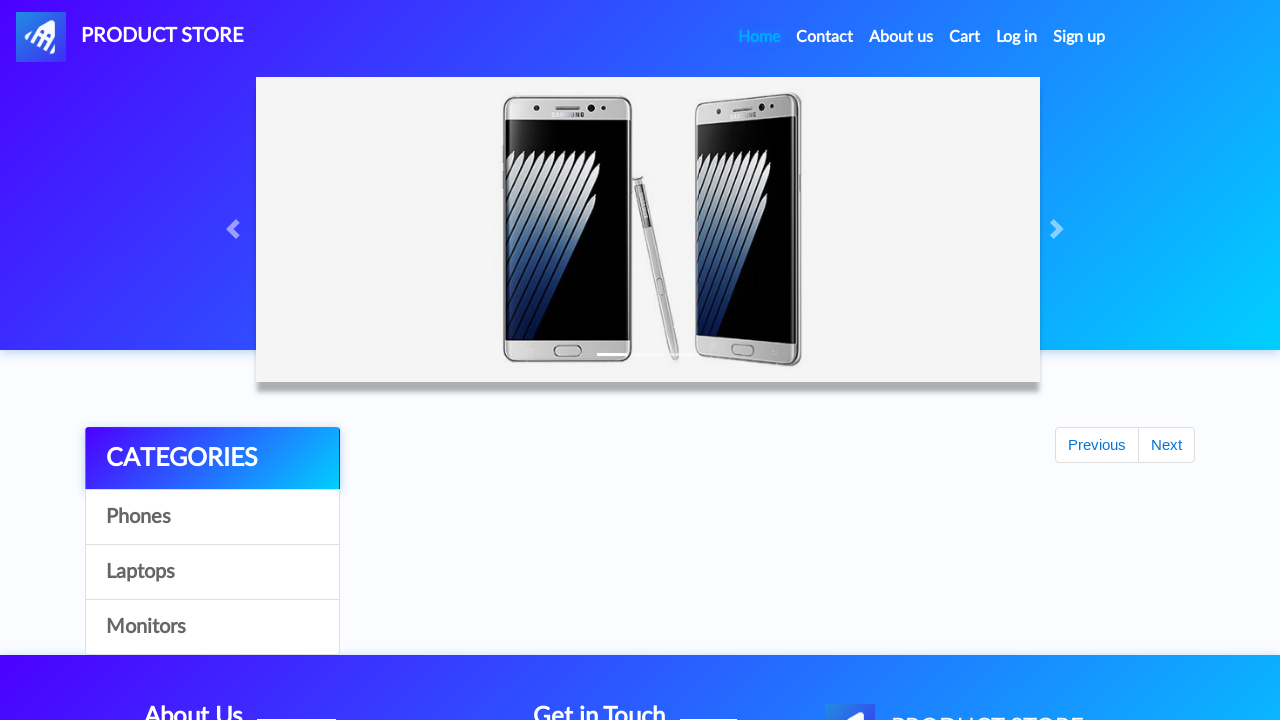

Waited for laptop product item to be visible
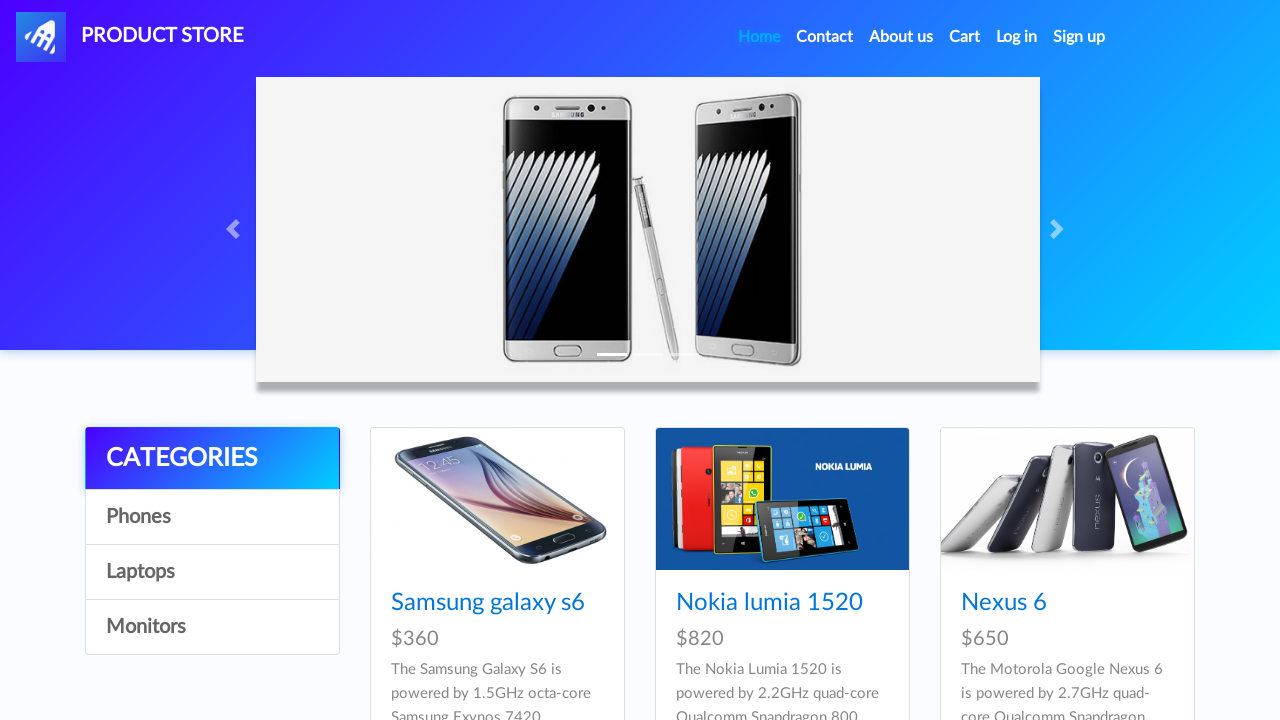

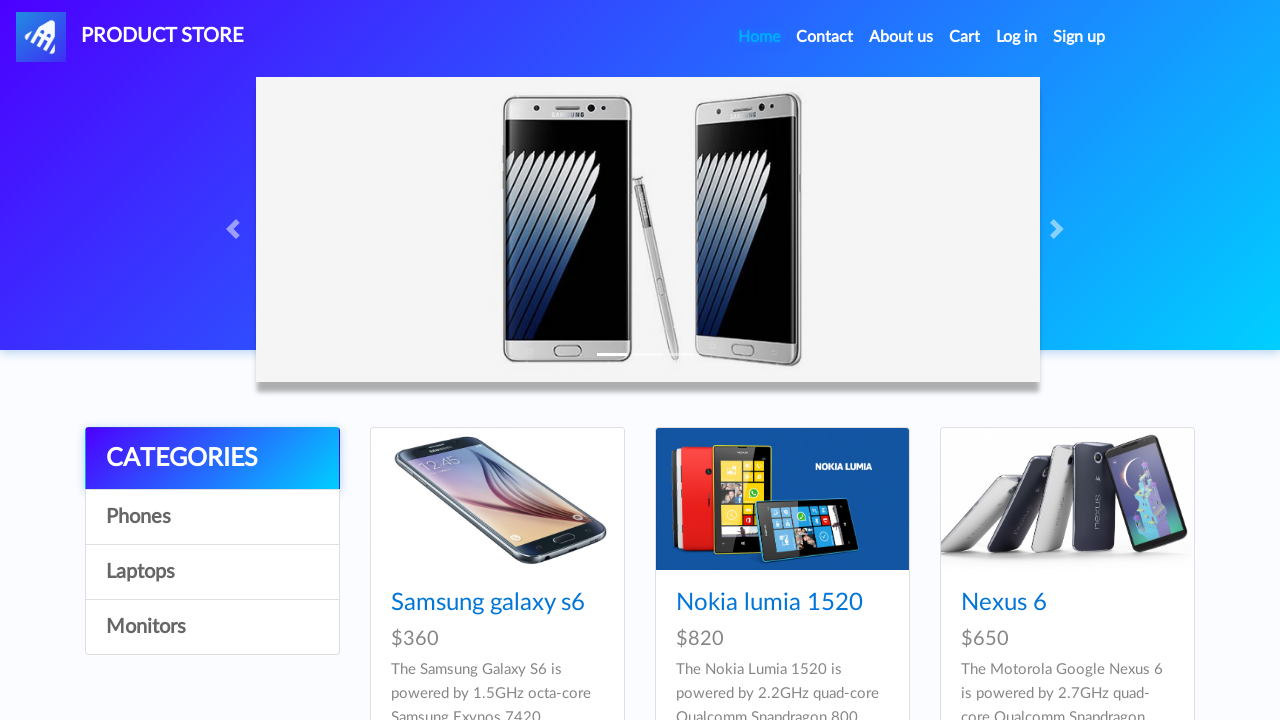